Tests JavaScript alert handling by triggering different types of alerts (simple alert, confirm dialog, and prompt) and interacting with them.

Starting URL: http://the-internet.herokuapp.com/javascript_alerts

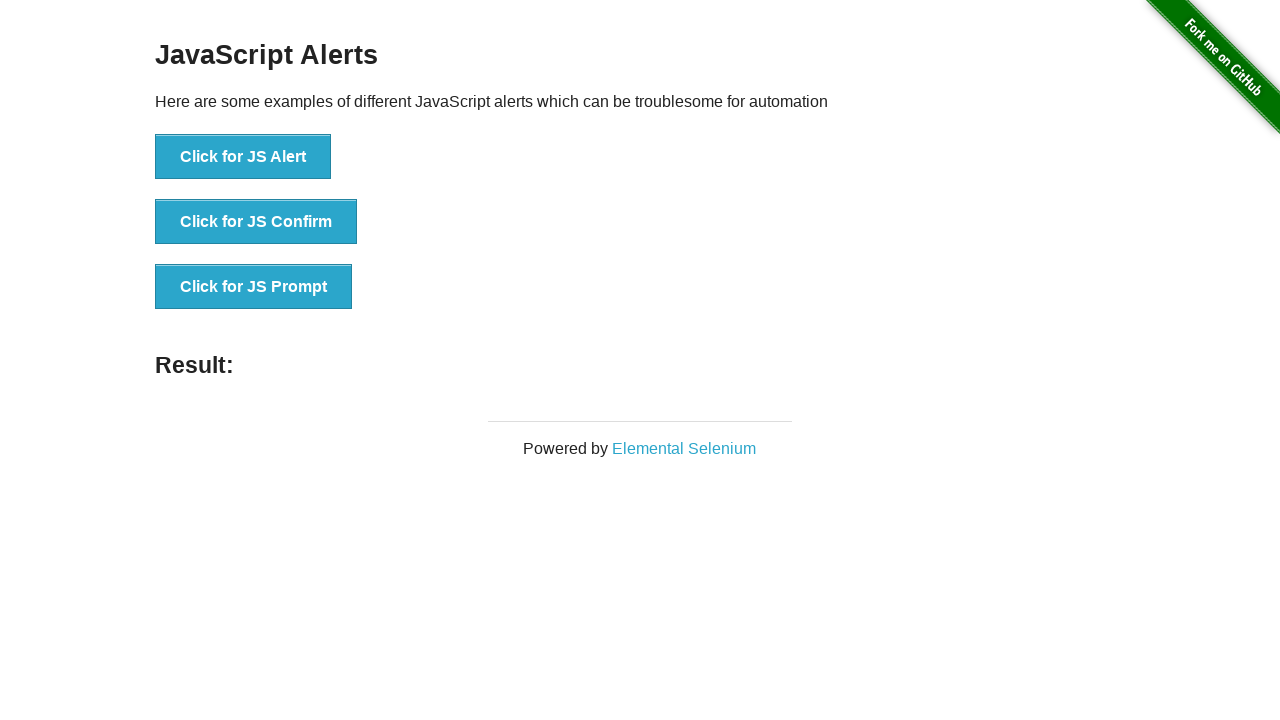

Triggered and accepted first JavaScript alert at (243, 157) on xpath=//*[@id='content']/div/ul/li[1]/button
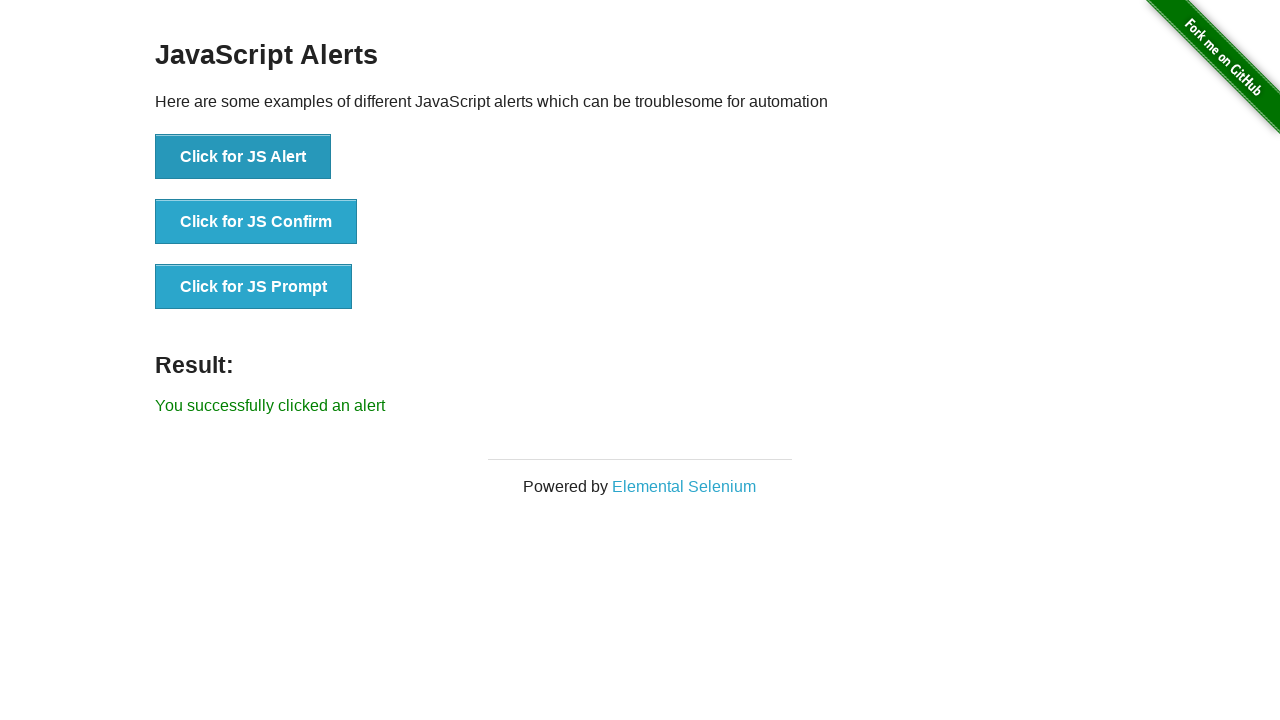

Triggered and accepted confirm dialog at (256, 222) on xpath=//*[@id='content']/div/ul/li[2]/button
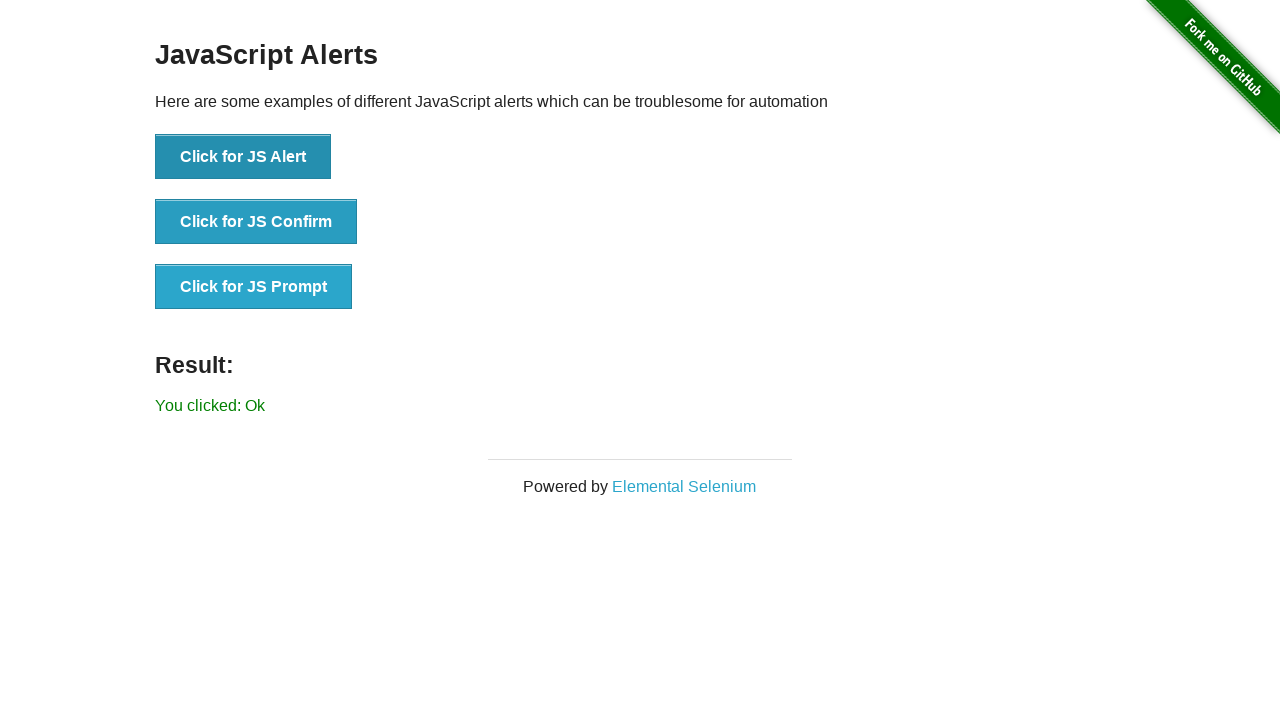

Triggered and accepted prompt dialog with text input 'vv' at (254, 287) on xpath=//*[@id='content']/div/ul/li[3]/button
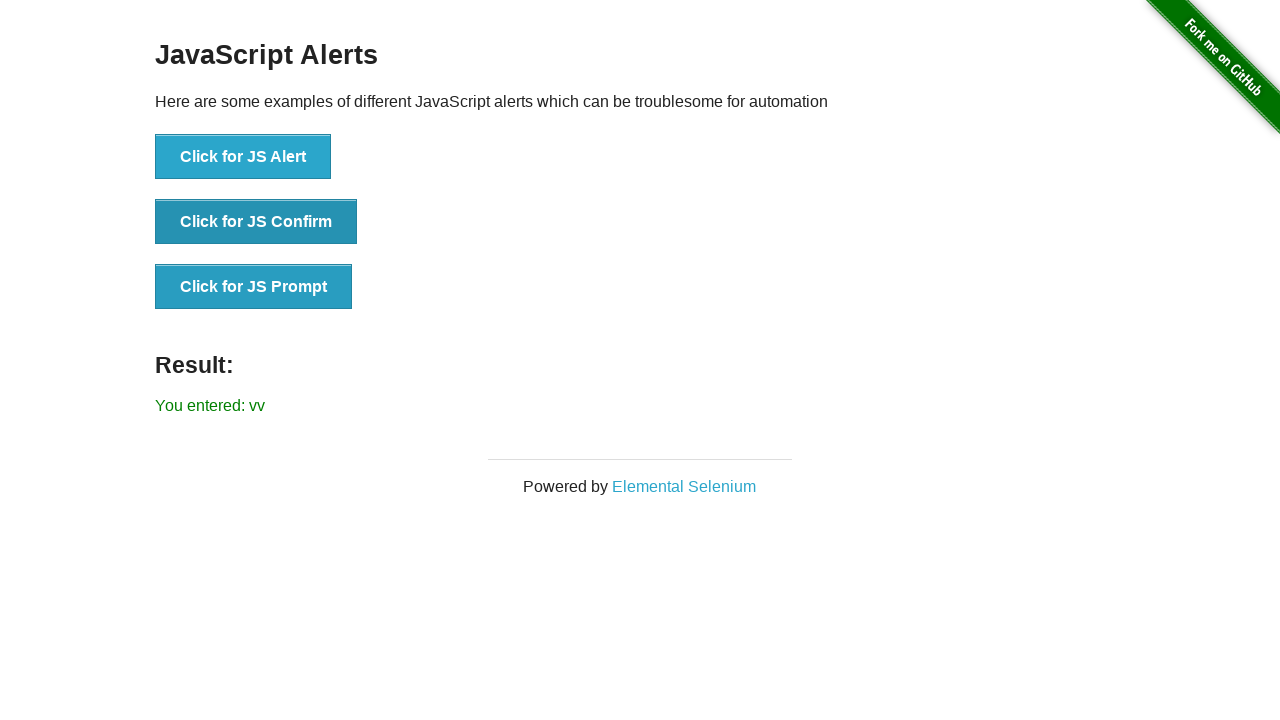

Waited for result element to appear
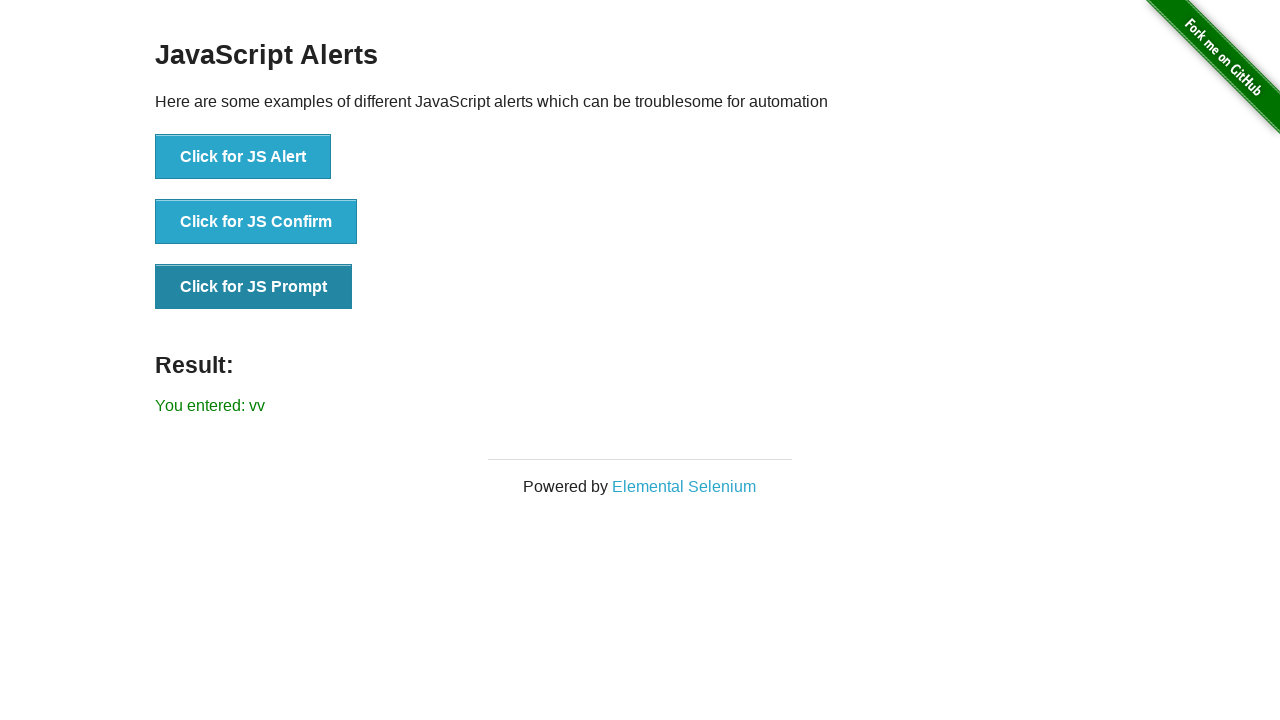

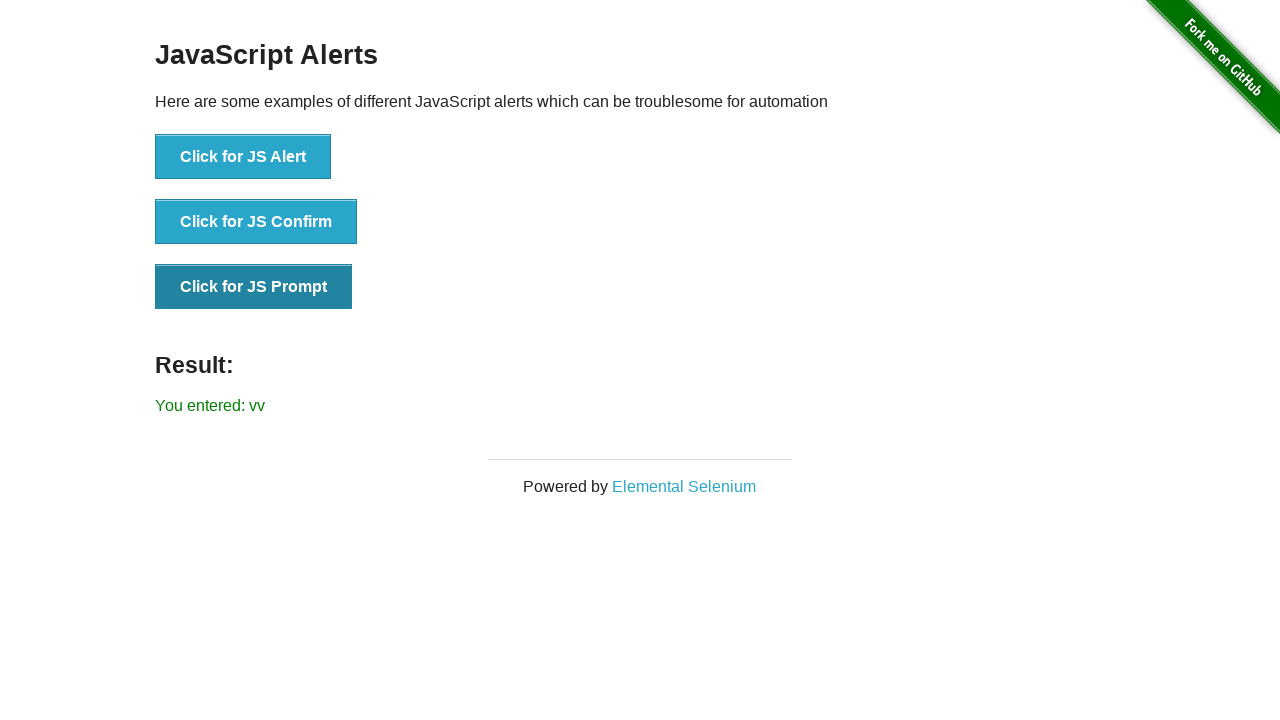